Tests adding specific products (Cucumber, Brocolli, Beetroot) to a shopping cart by iterating through product listings and clicking the Add to Cart button for matching items

Starting URL: https://rahulshettyacademy.com/seleniumPractise/

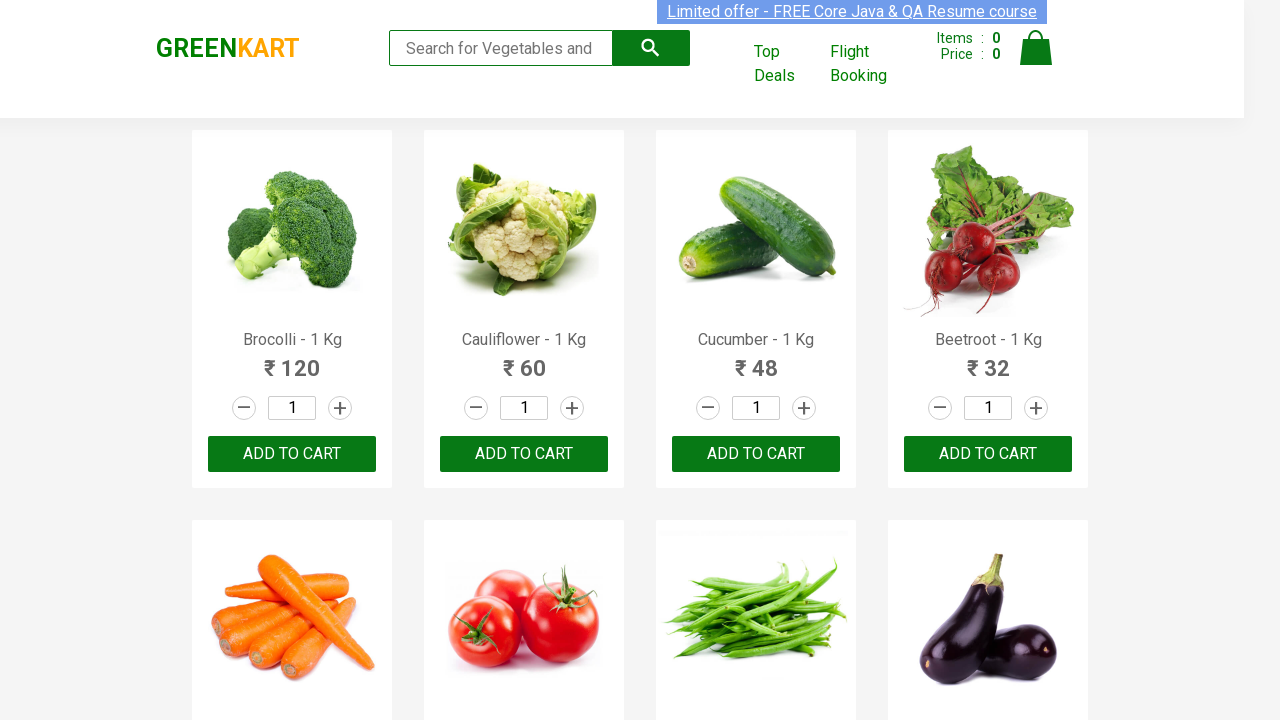

Waited for product names to load on the page
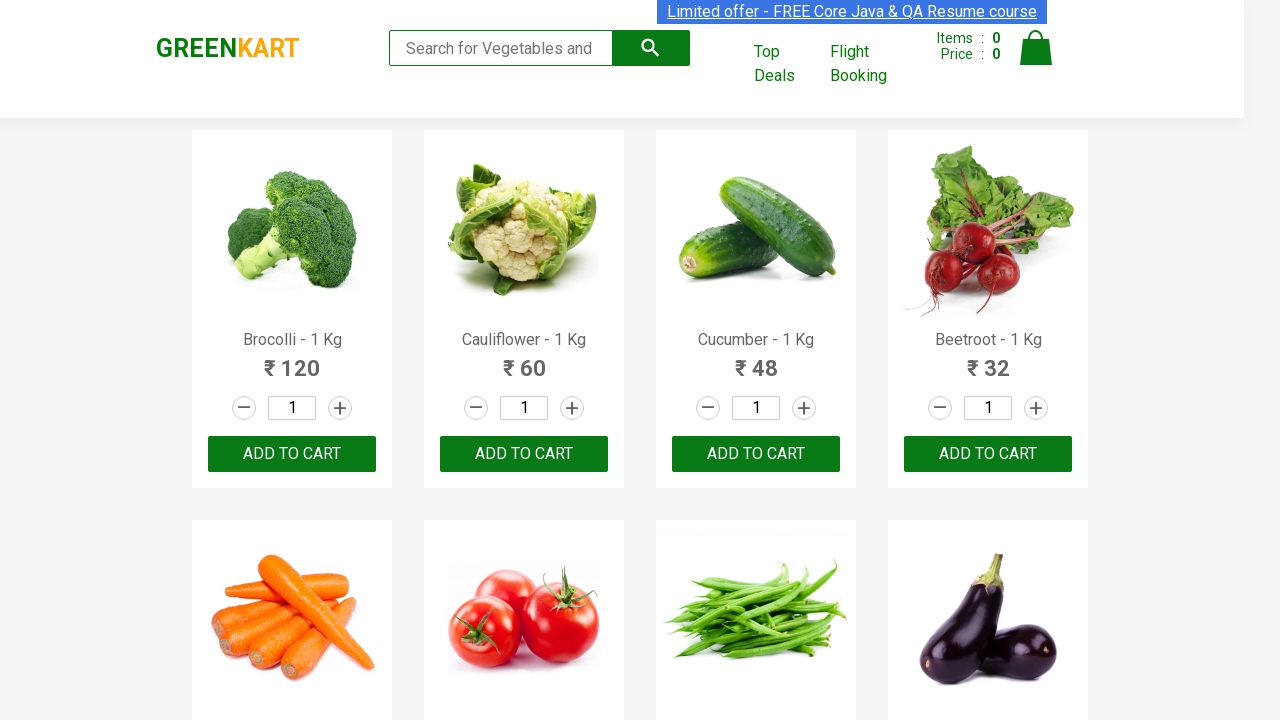

Initialized items to add: Cucumber, Brocolli, Beetroot
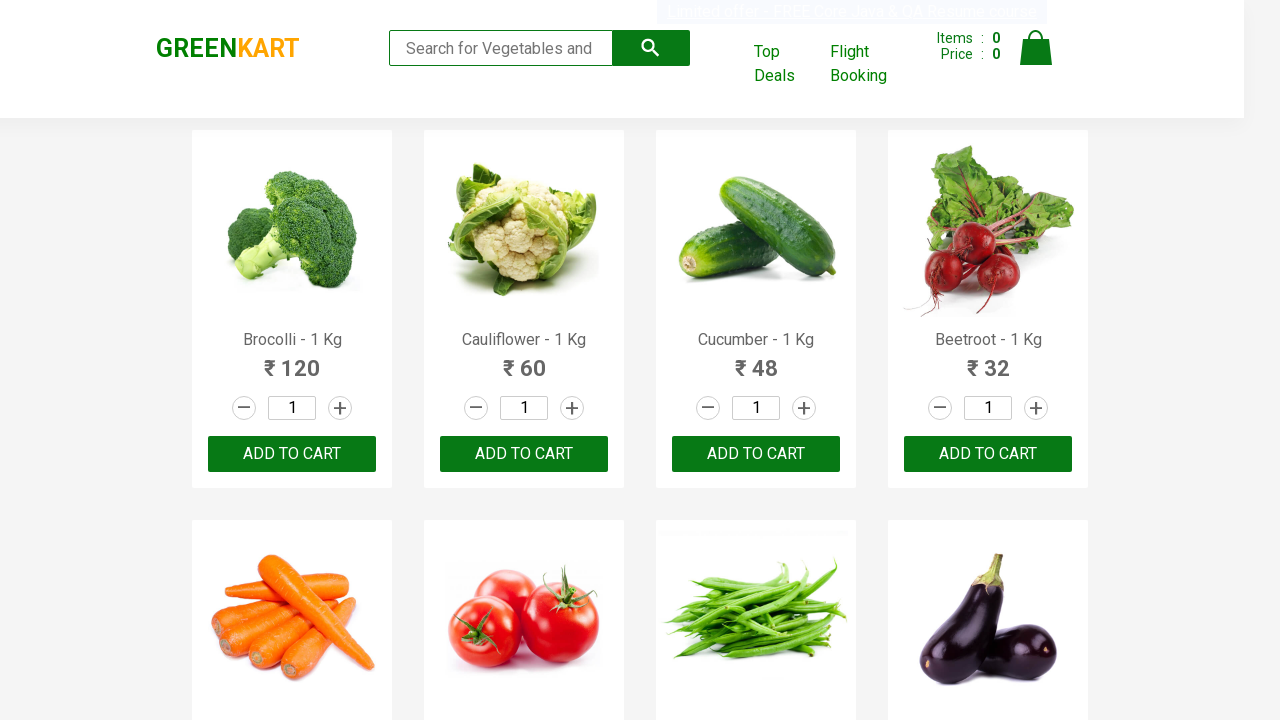

Retrieved all product name elements from the page
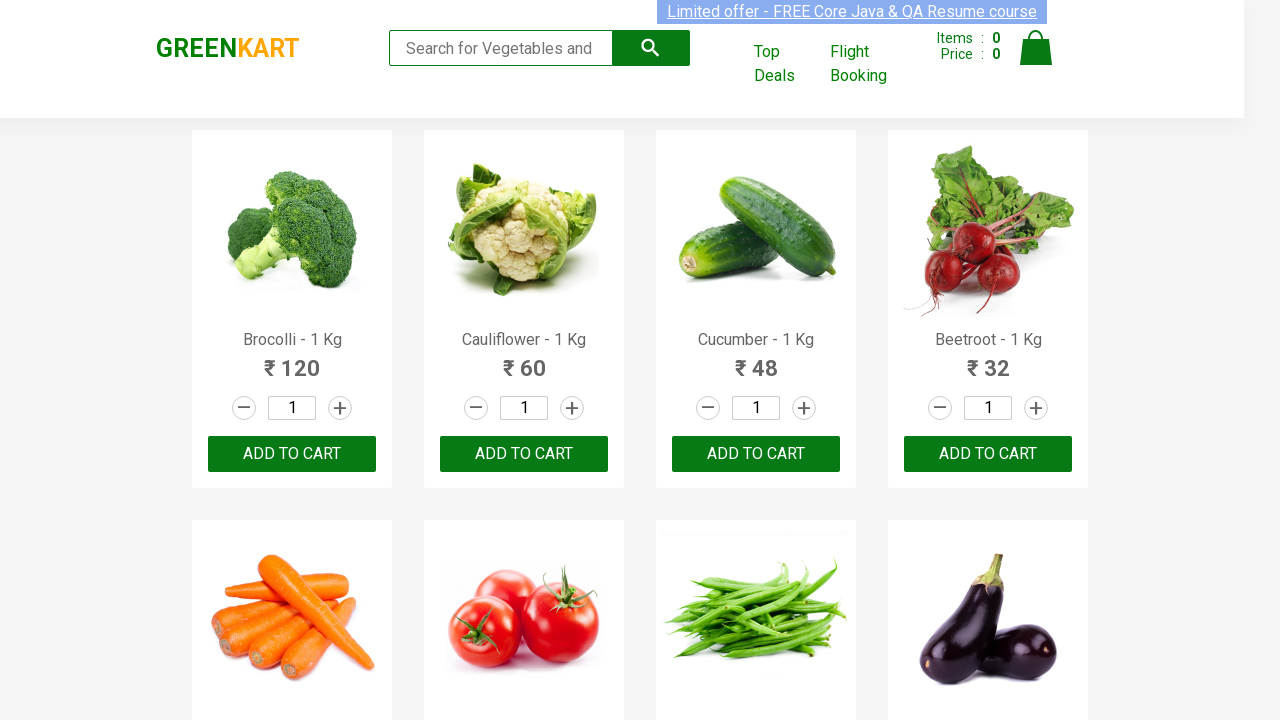

Extracted product name: Brocolli
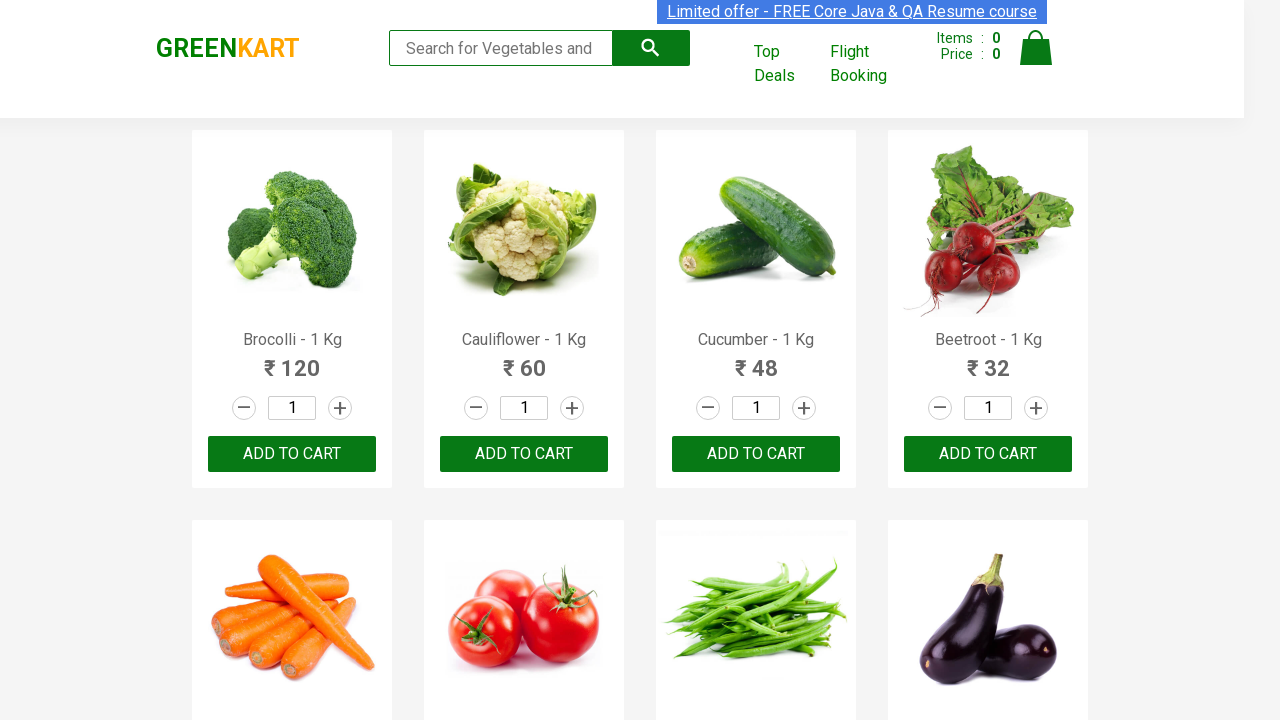

Clicked 'Add to Cart' button for Brocolli (1/3) at (292, 454) on xpath=//div[@class='product-action']/button >> nth=0
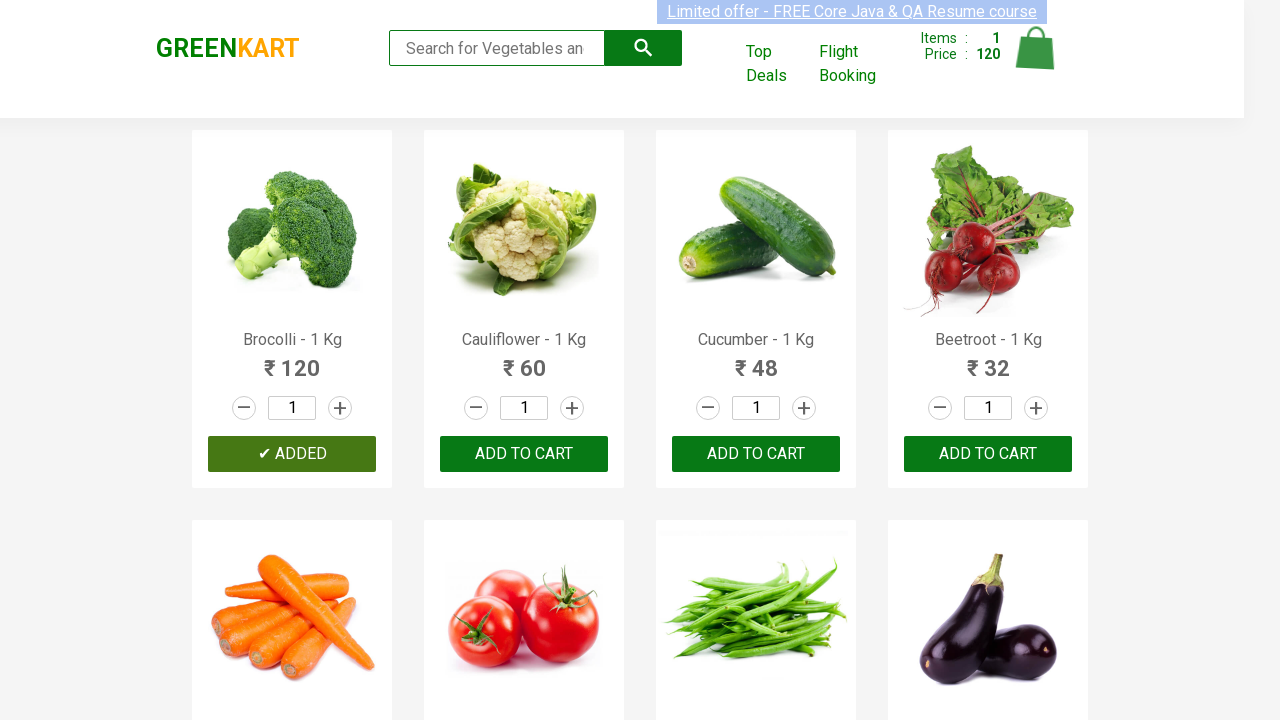

Extracted product name: Cauliflower
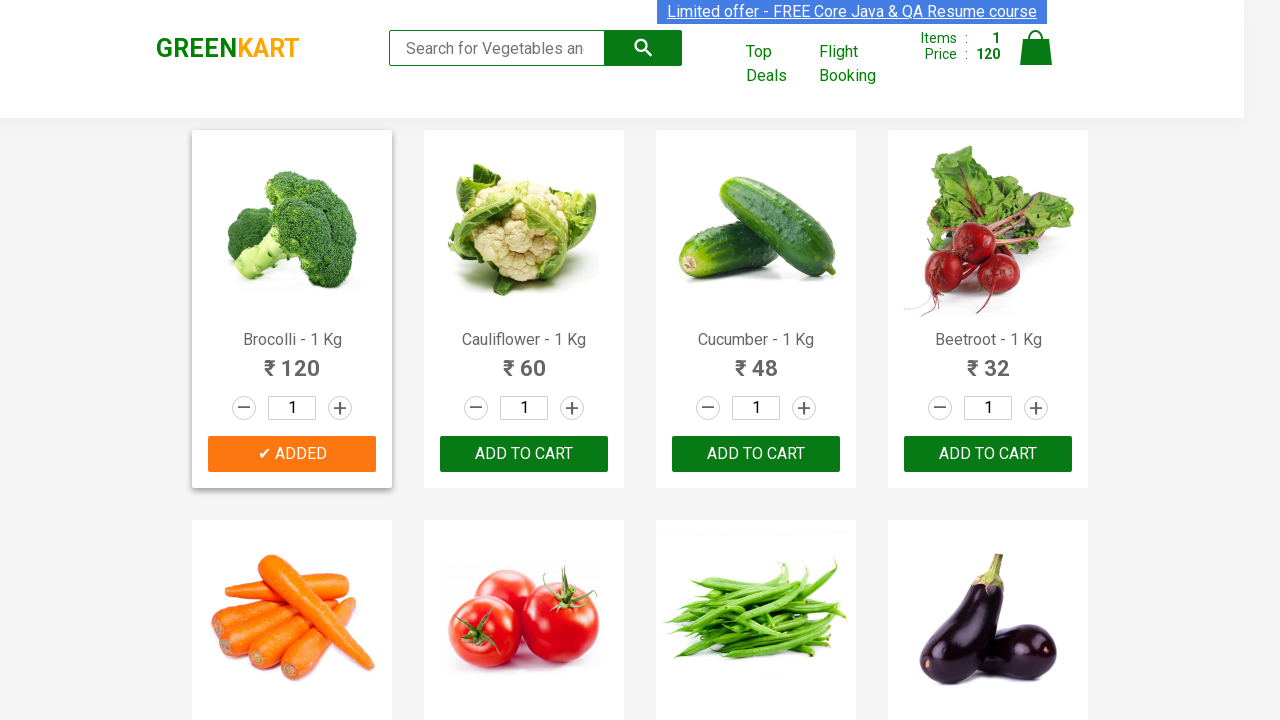

Extracted product name: Cucumber
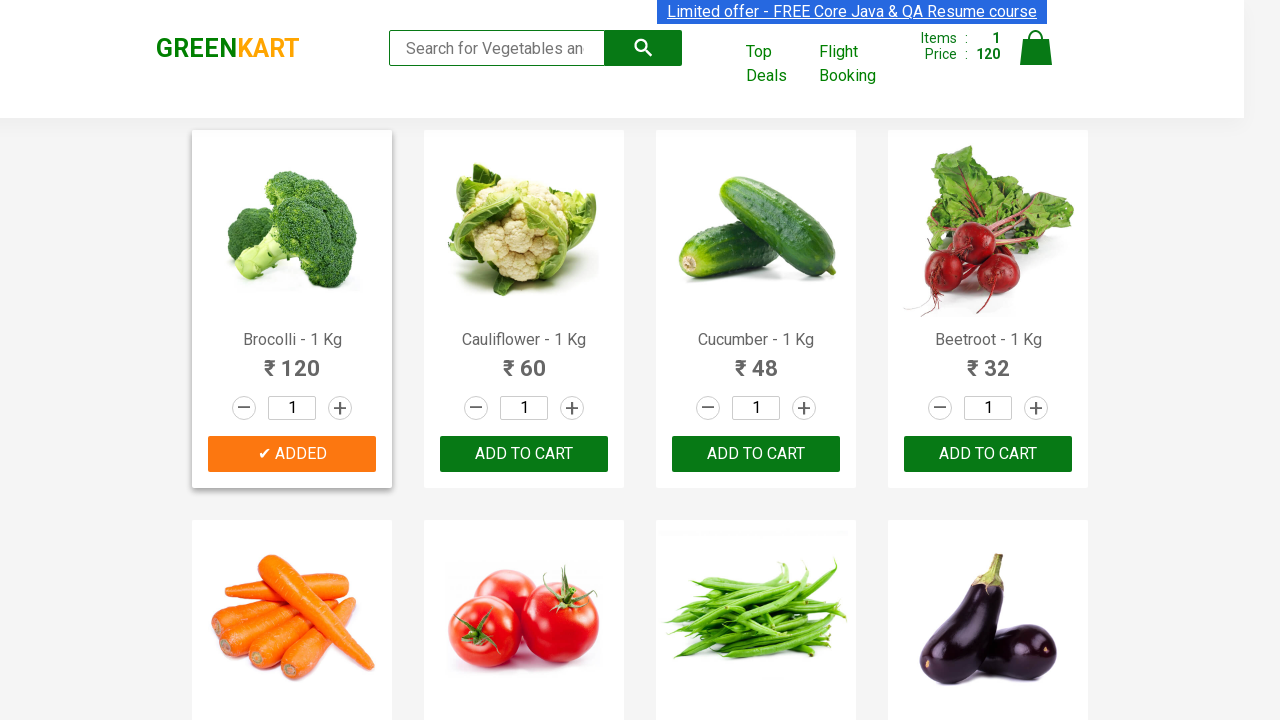

Clicked 'Add to Cart' button for Cucumber (2/3) at (756, 454) on xpath=//div[@class='product-action']/button >> nth=2
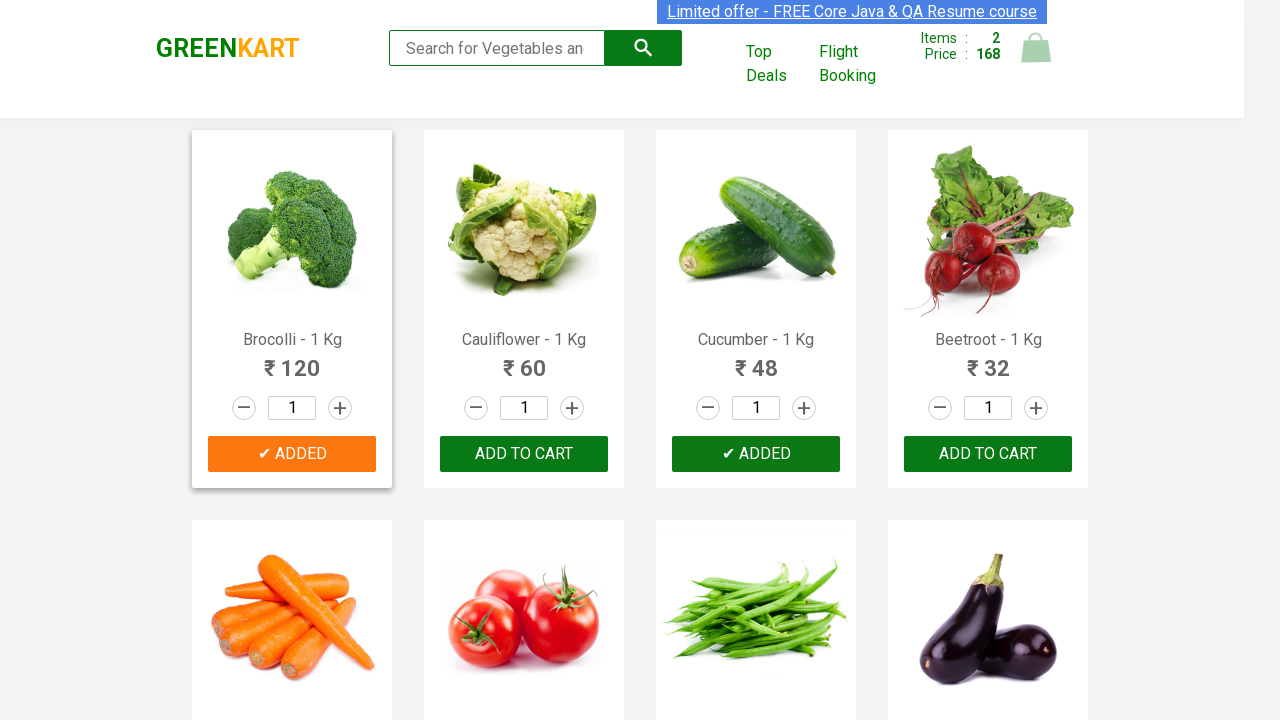

Extracted product name: Beetroot
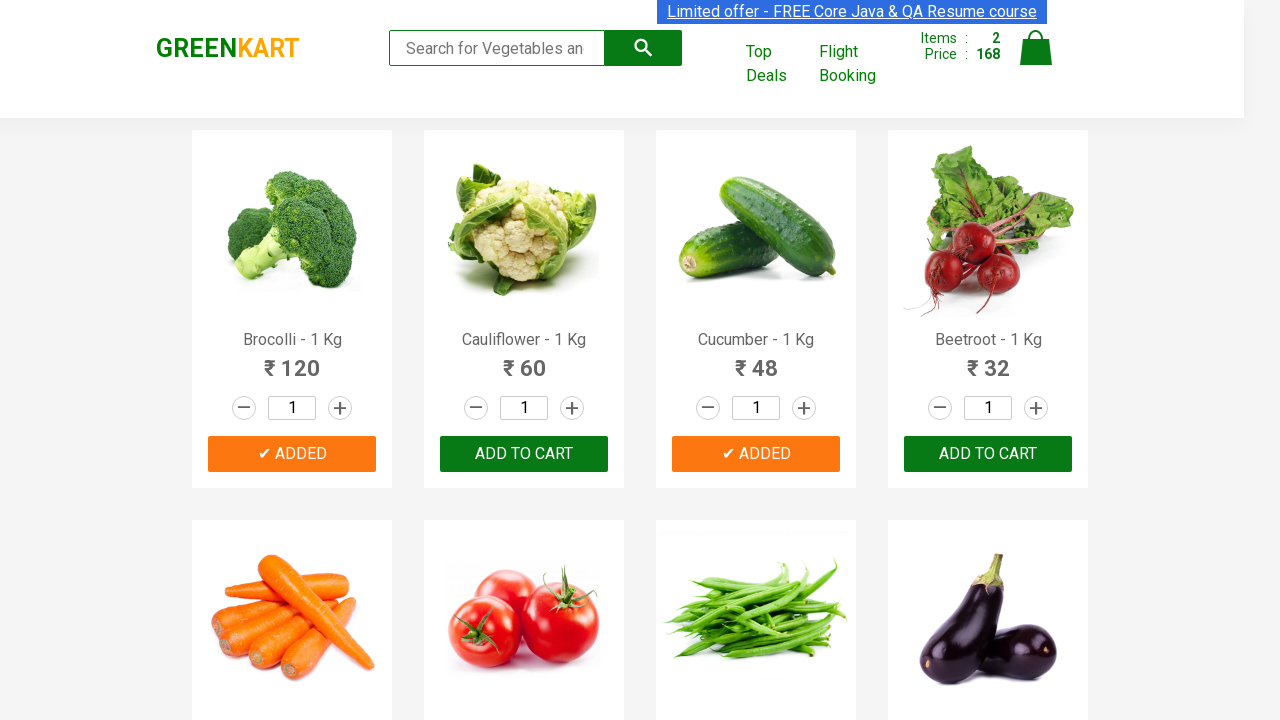

Clicked 'Add to Cart' button for Beetroot (3/3) at (988, 454) on xpath=//div[@class='product-action']/button >> nth=3
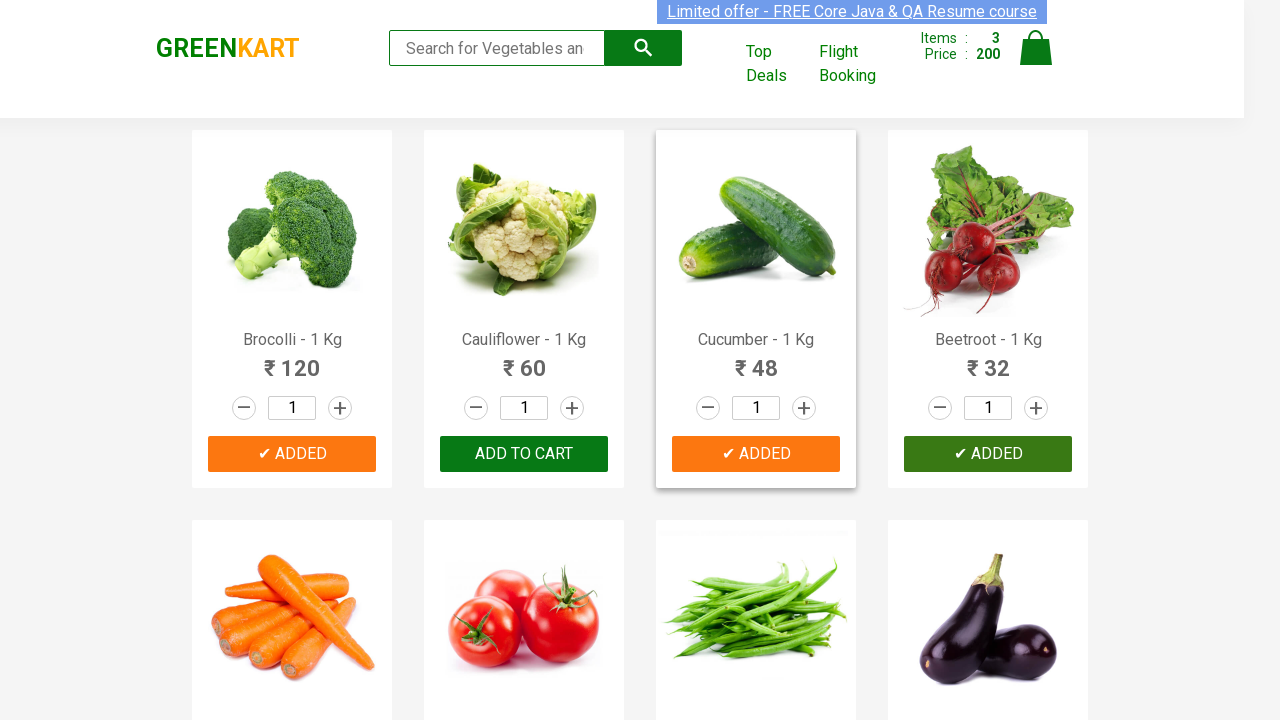

All required items have been added to cart - checkout complete
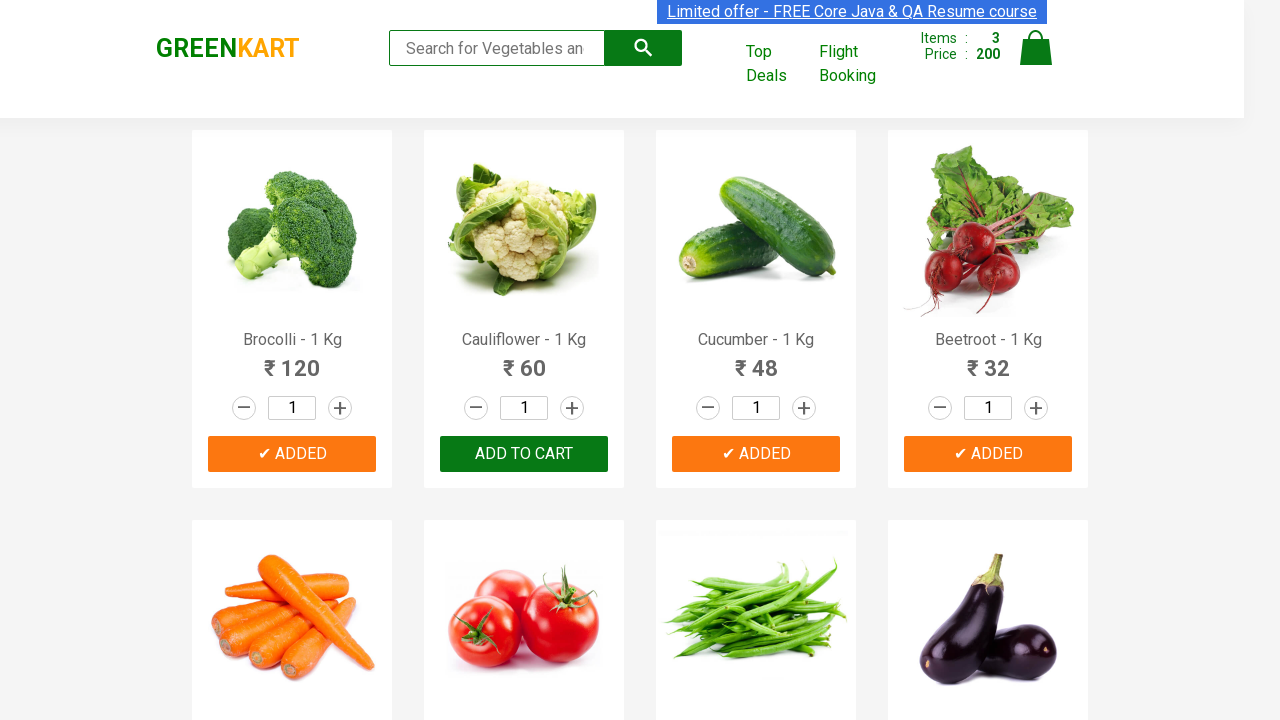

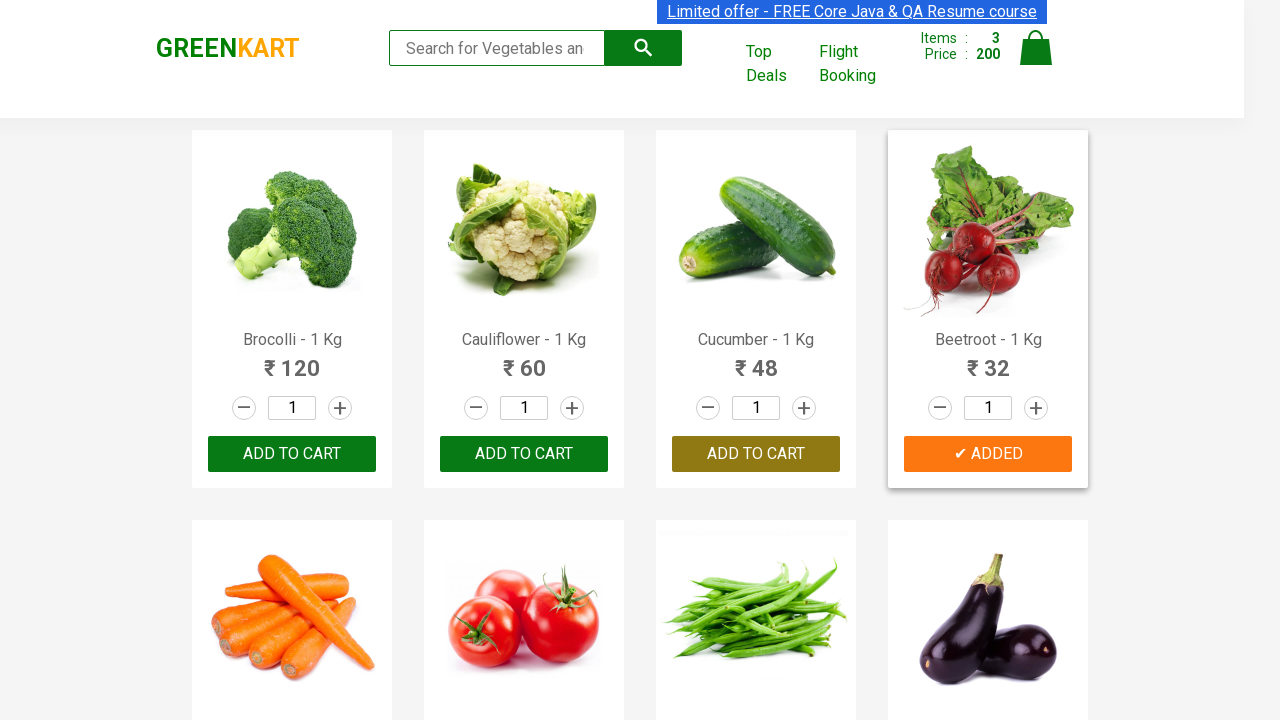